Tests accepting a JavaScript alert dialog by clicking a button that triggers an alert

Starting URL: https://kitchen.applitools.com/ingredients/alert

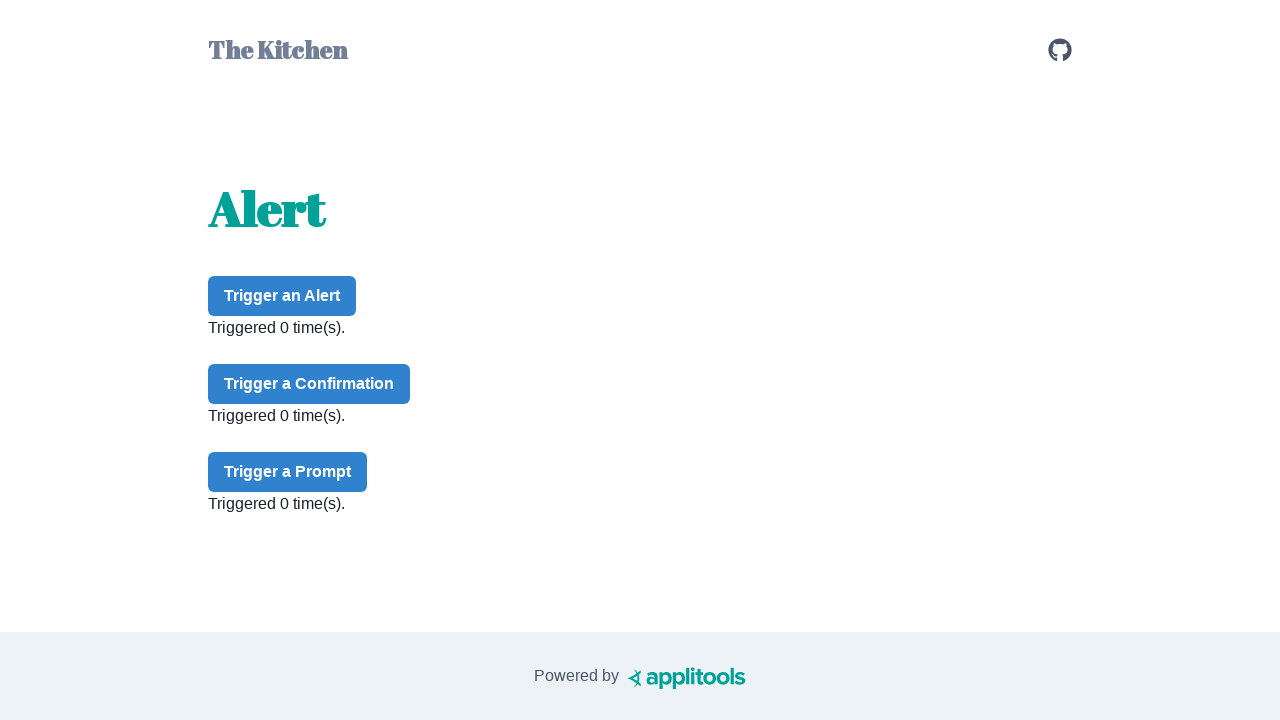

Set up dialog handler to automatically accept alerts
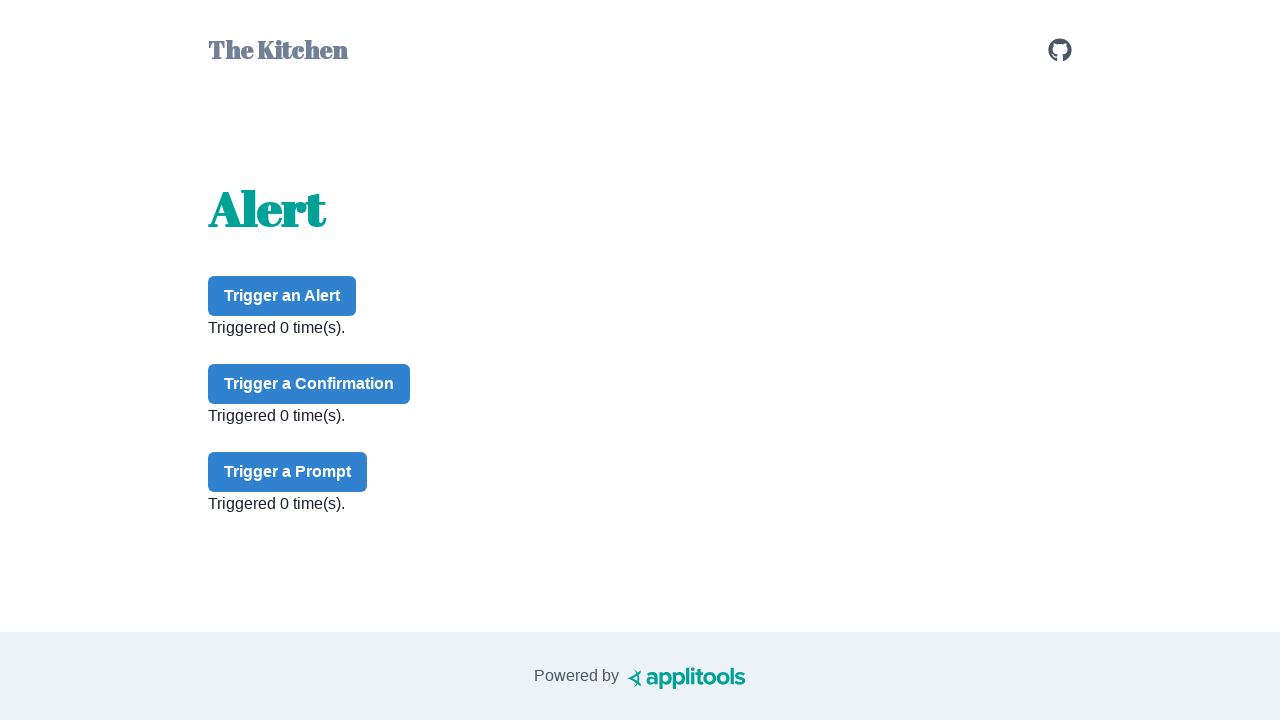

Clicked button to trigger JavaScript alert dialog at (282, 296) on #alert-button
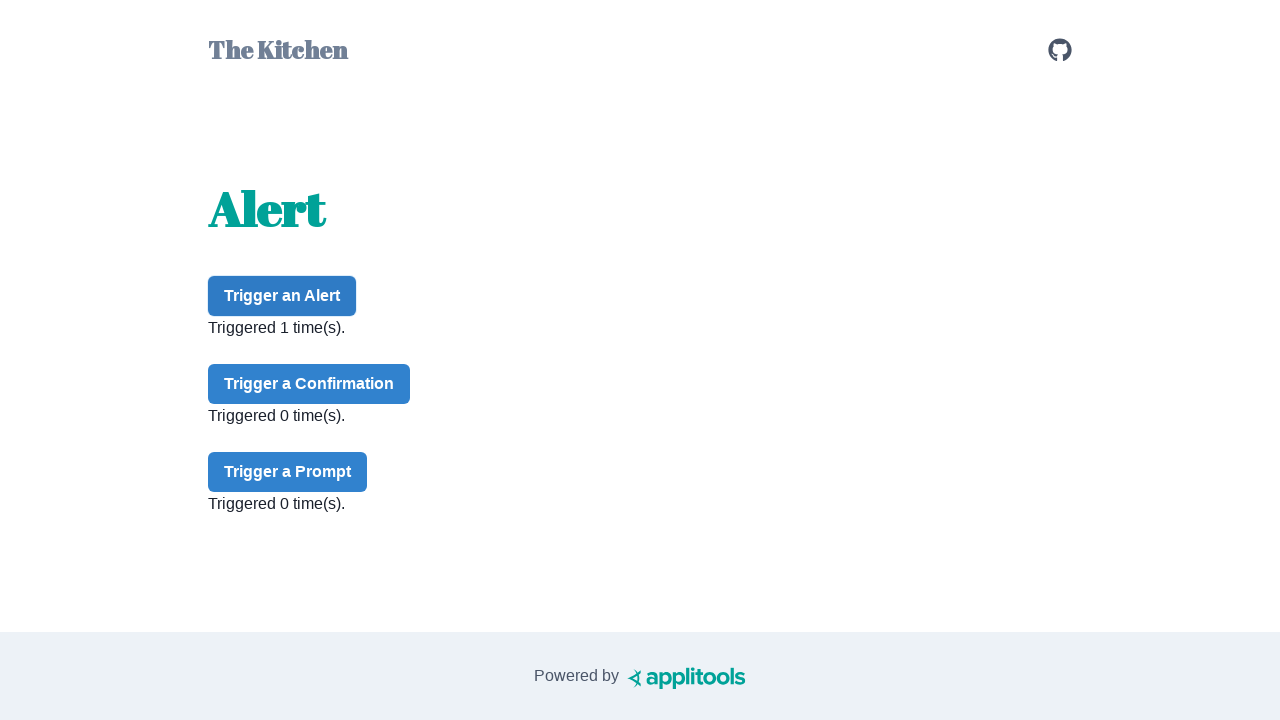

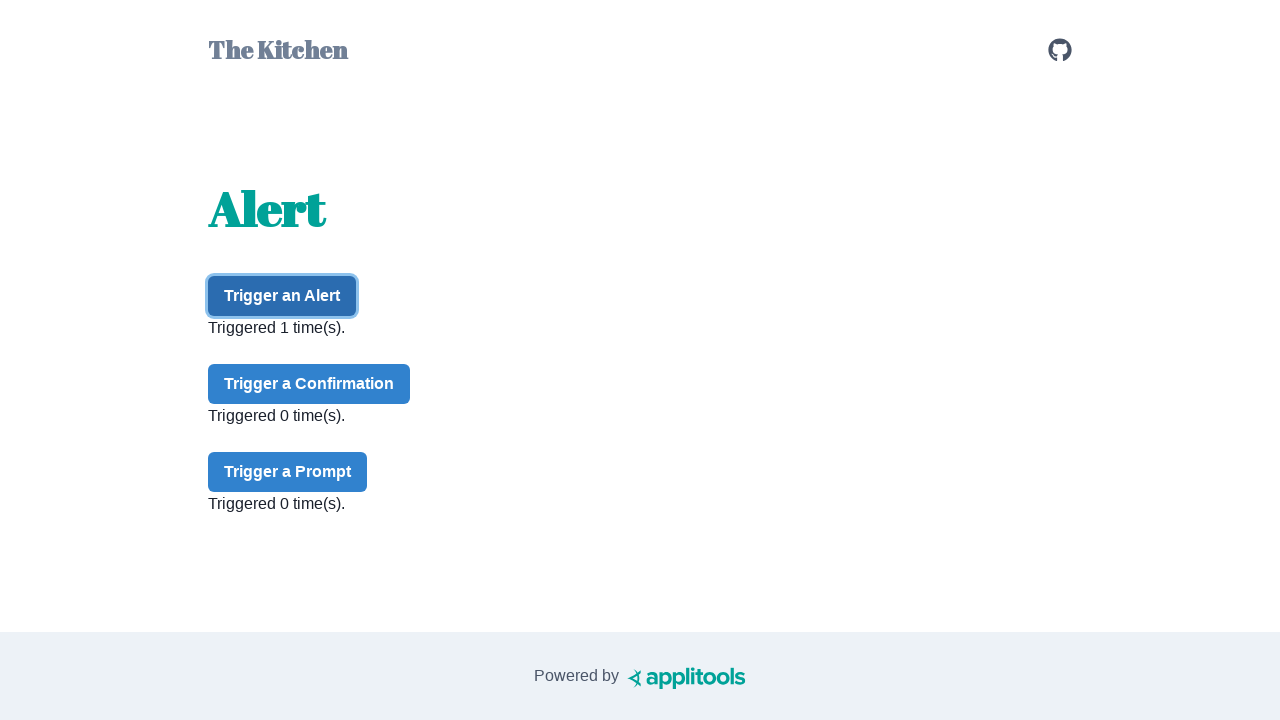